Opens multiple links in new tabs from a footer section, then iterates through all windows to print their titles

Starting URL: https://www.rahulshettyacademy.com/AutomationPractice/

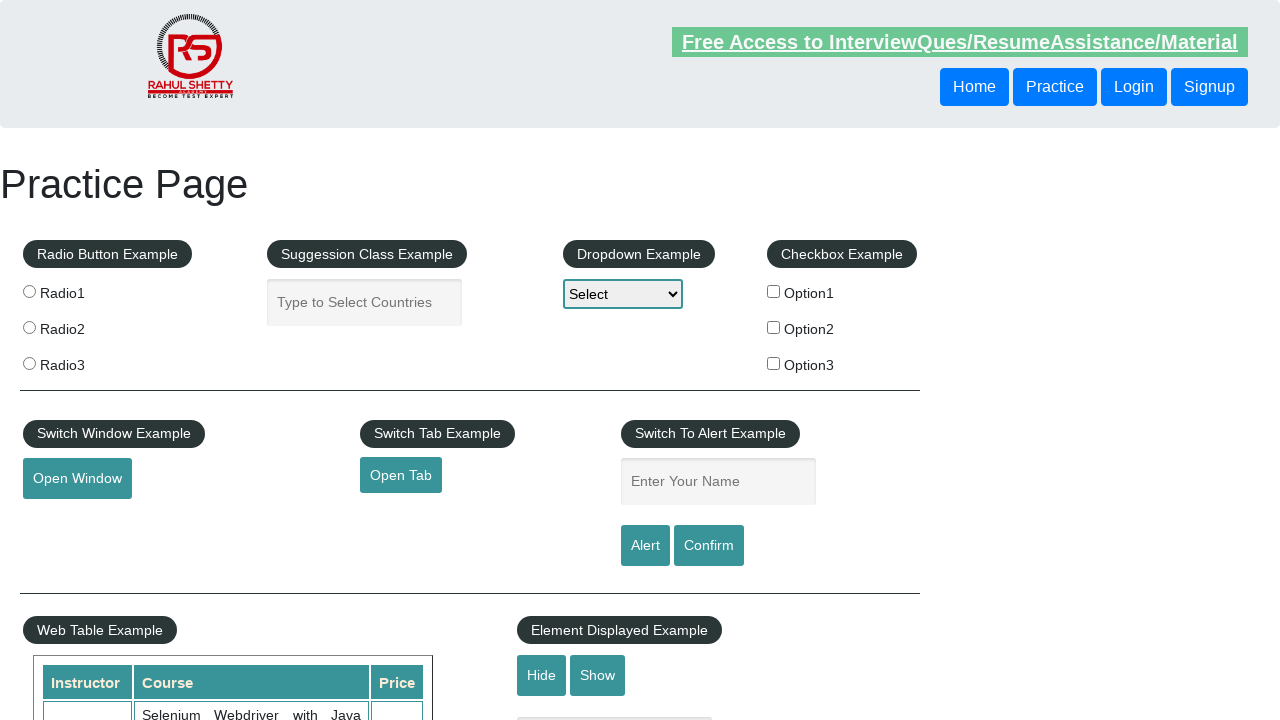

Navigated to AutomationPractice page
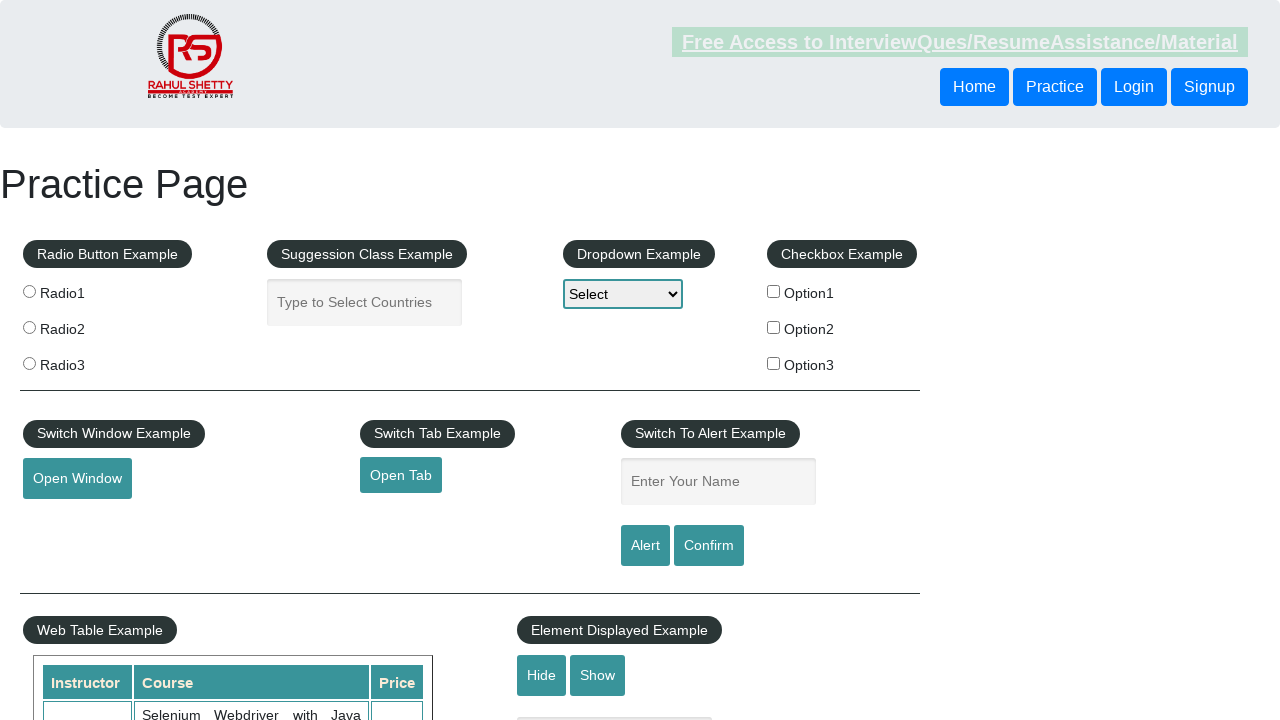

Located footer section
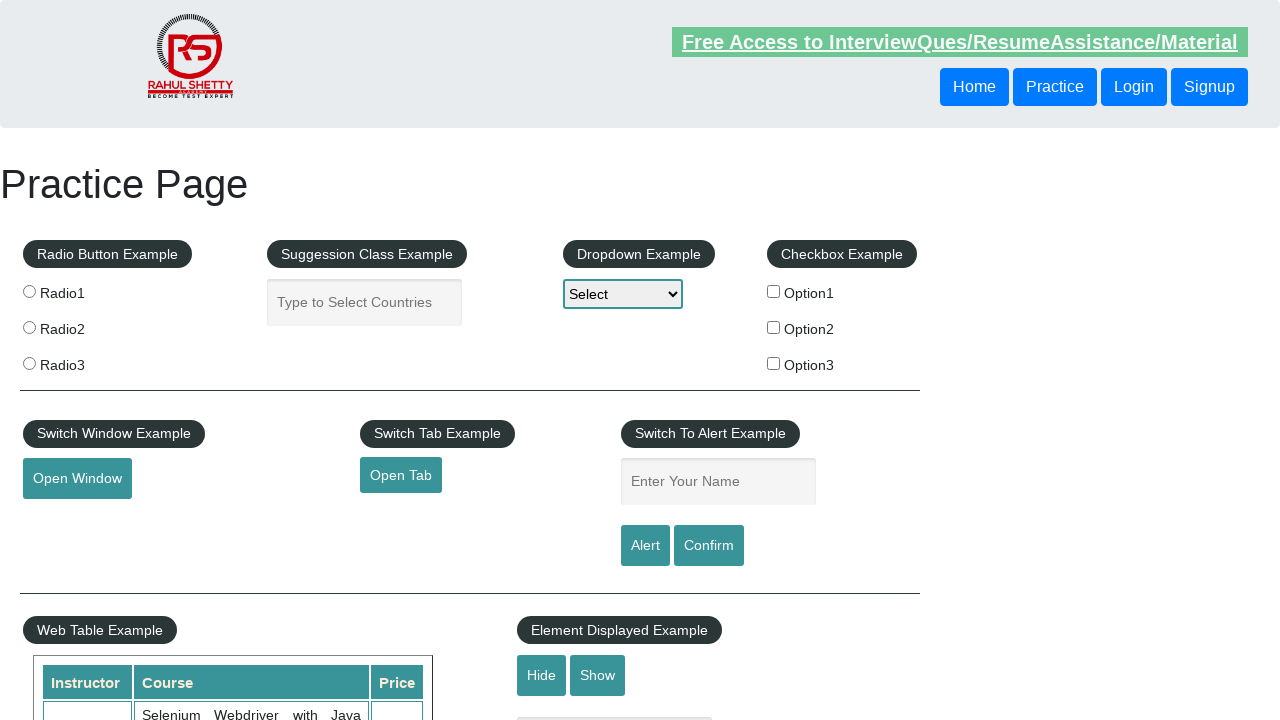

Located first column of footer links
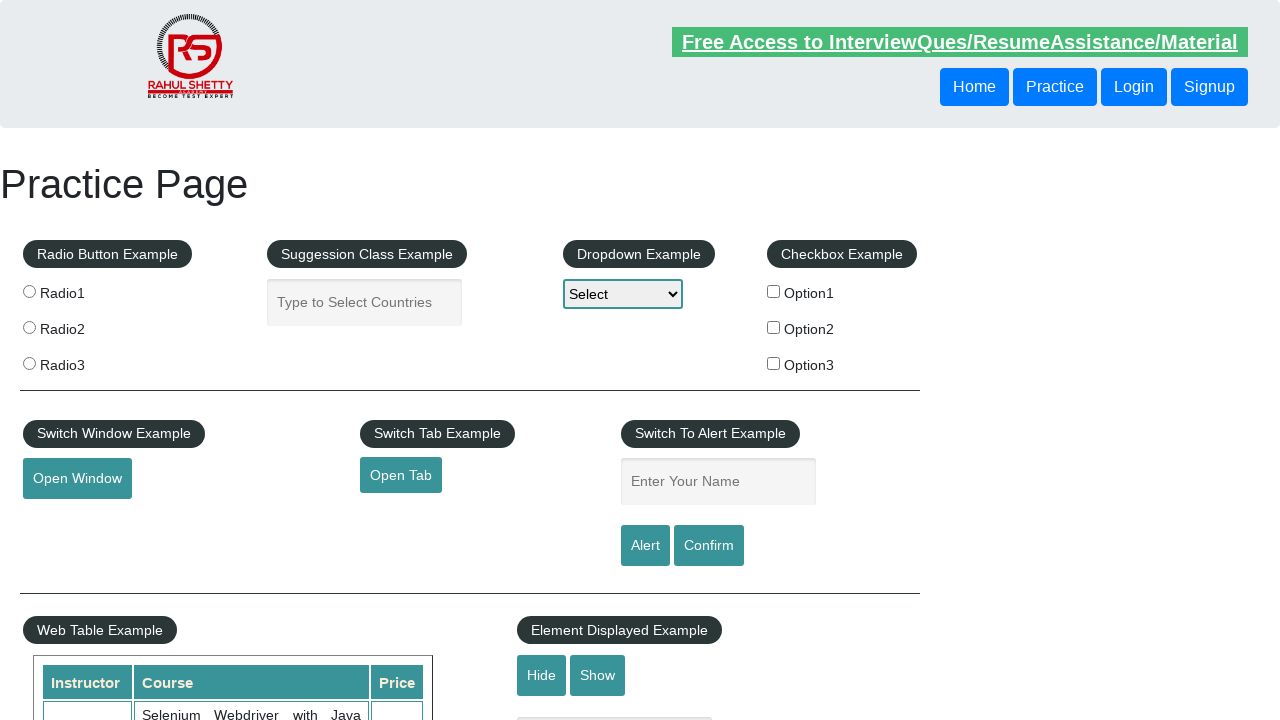

Found 5 links in footer first column
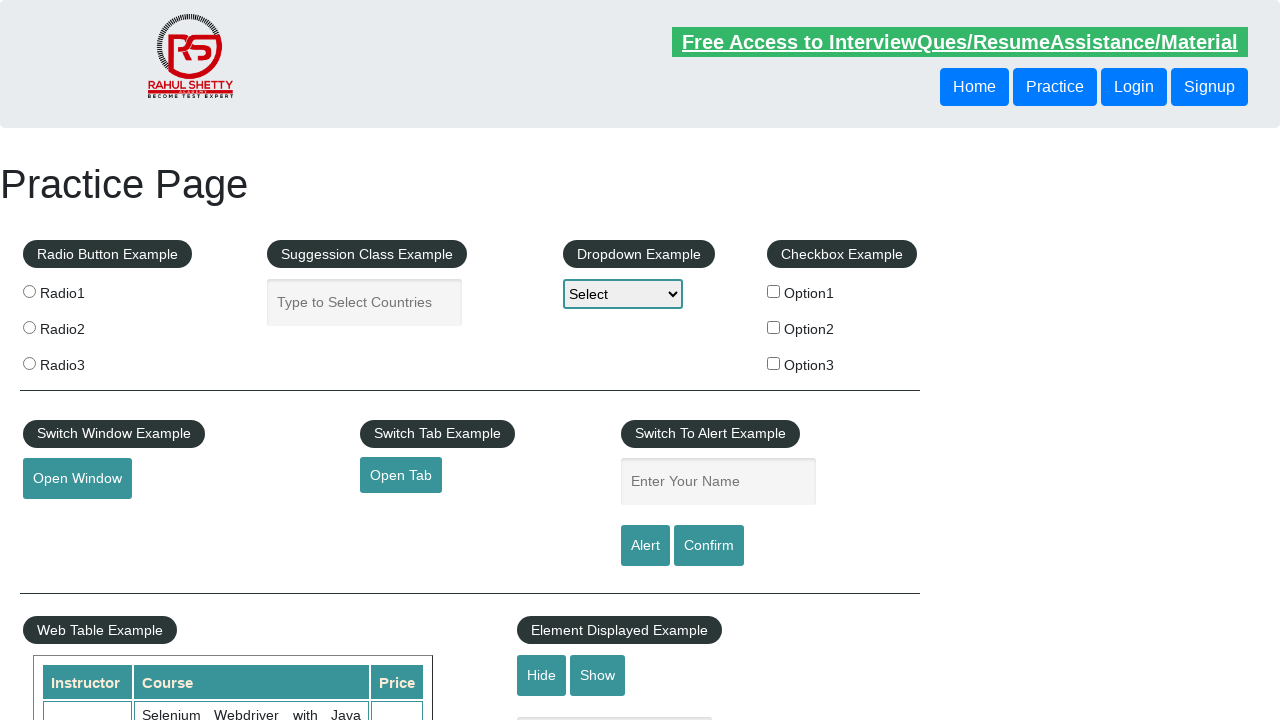

Retrieved href from link 1: http://www.restapitutorial.com/
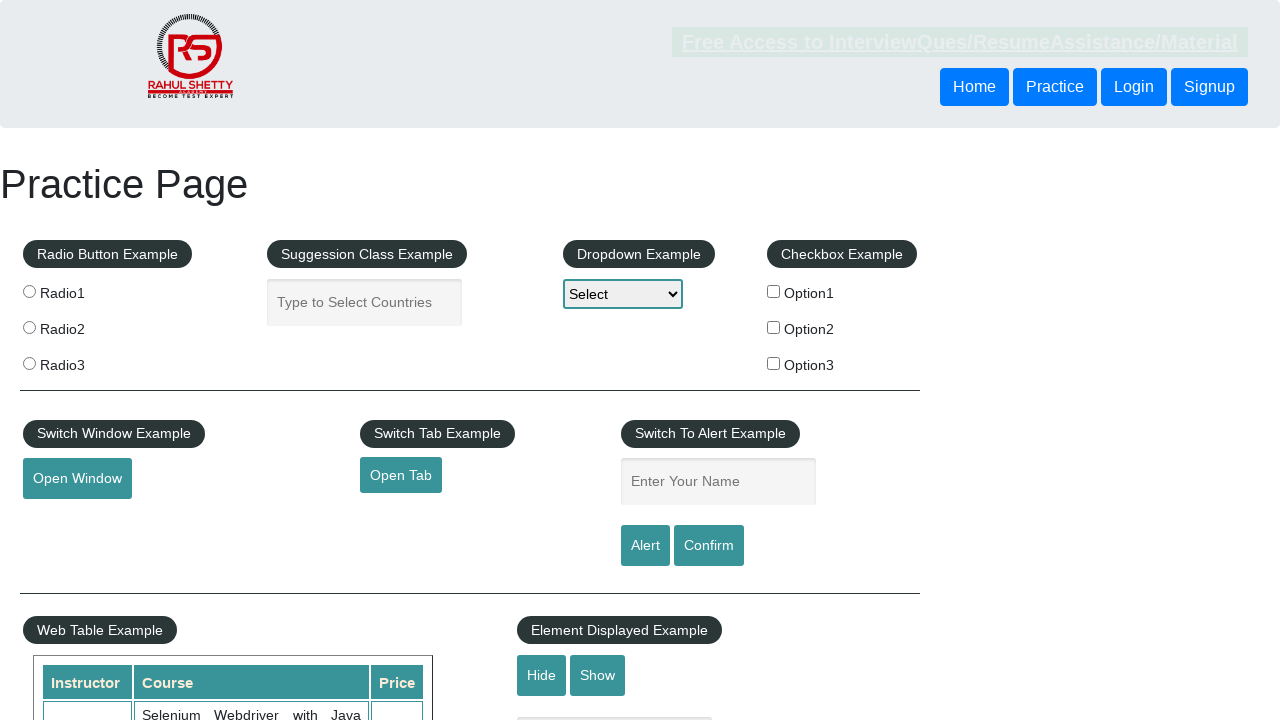

Opened new tab for link 1
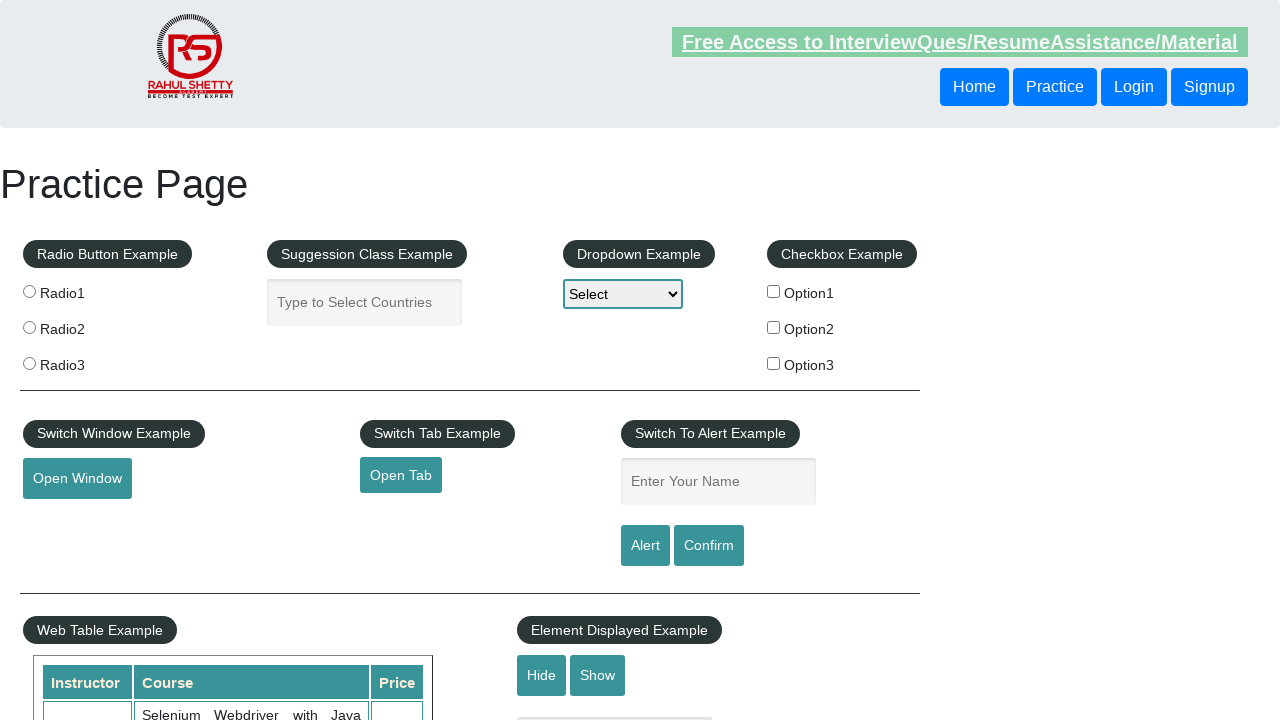

Navigated to http://www.restapitutorial.com/ in new tab
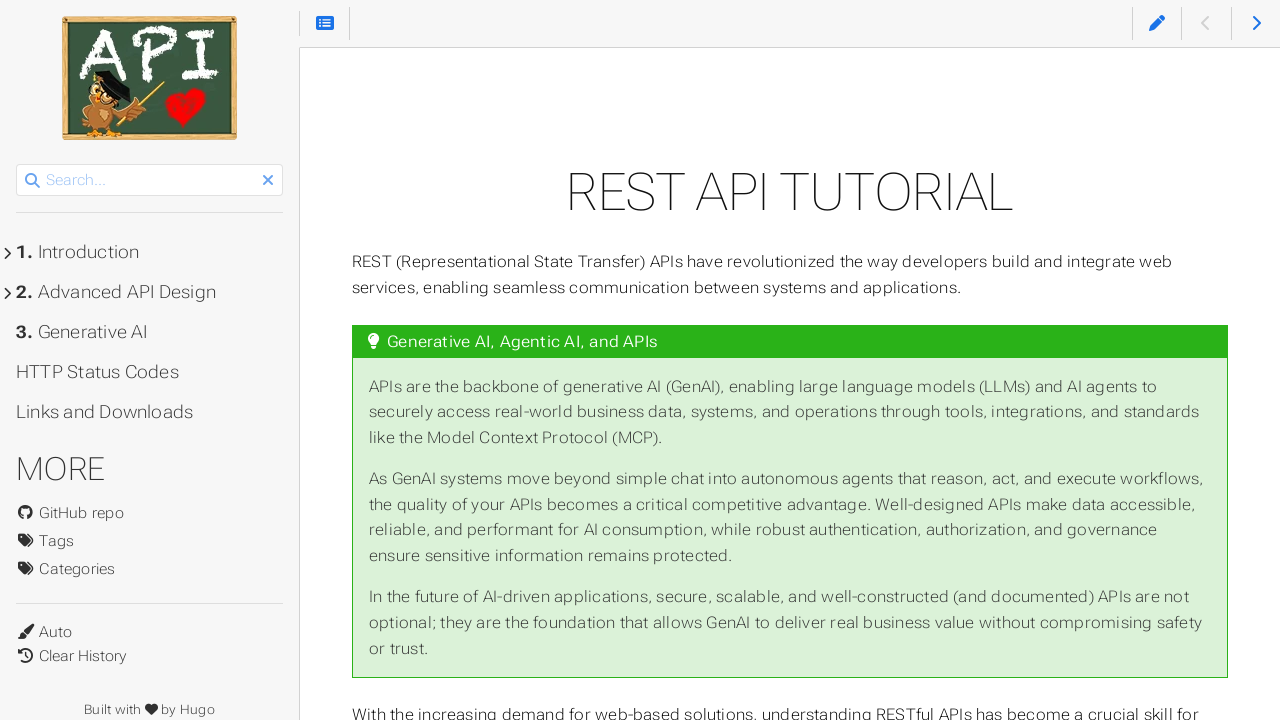

Printed title of opened page: REST API Tutorial
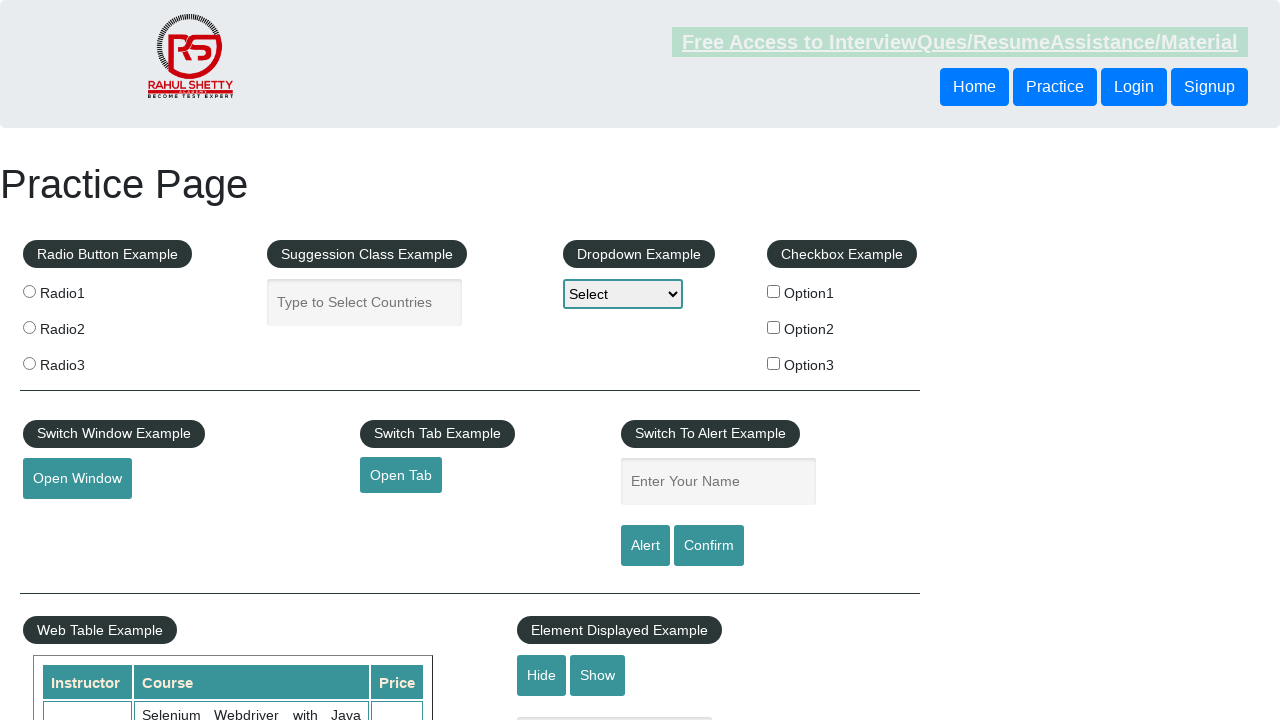

Retrieved href from link 2: https://www.soapui.org/
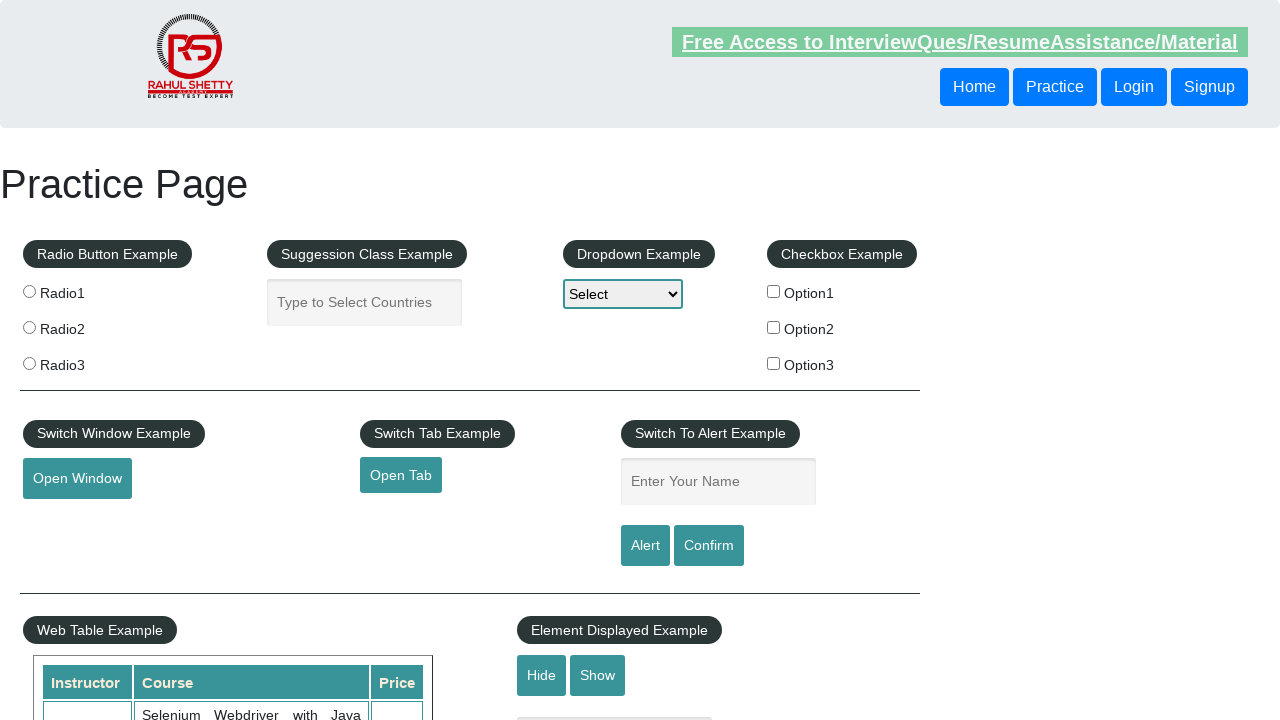

Opened new tab for link 2
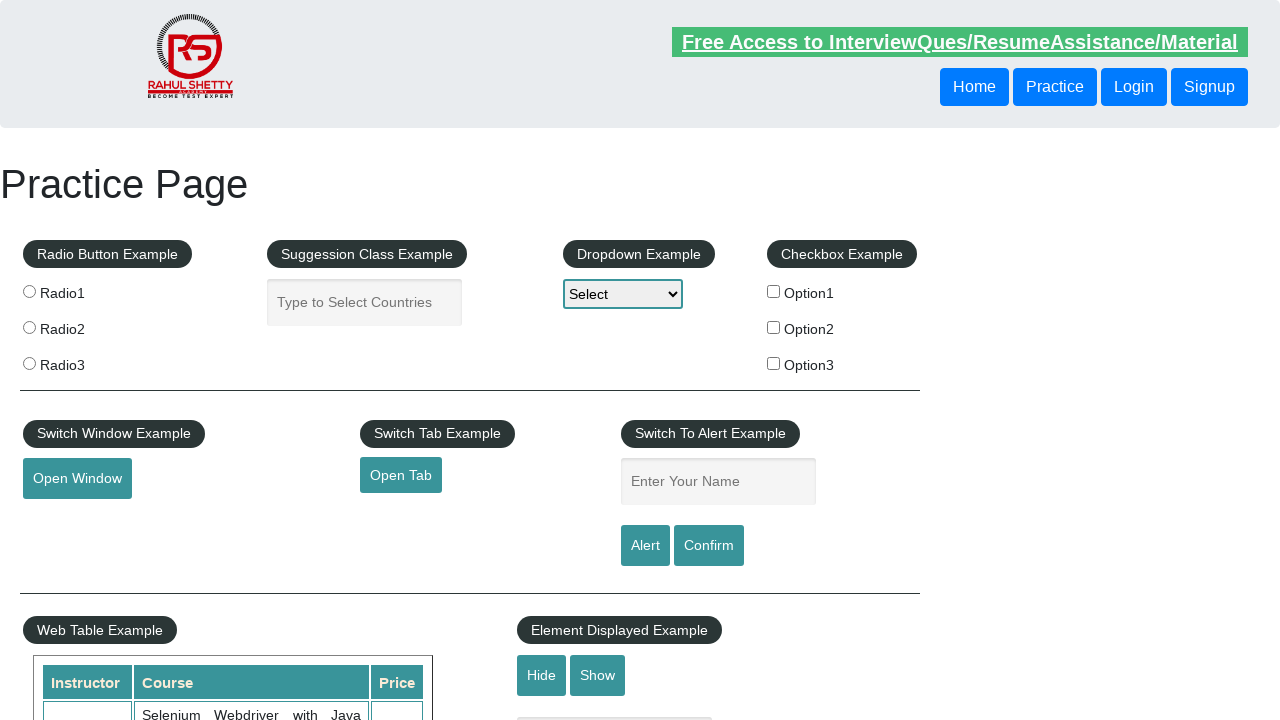

Navigated to https://www.soapui.org/ in new tab
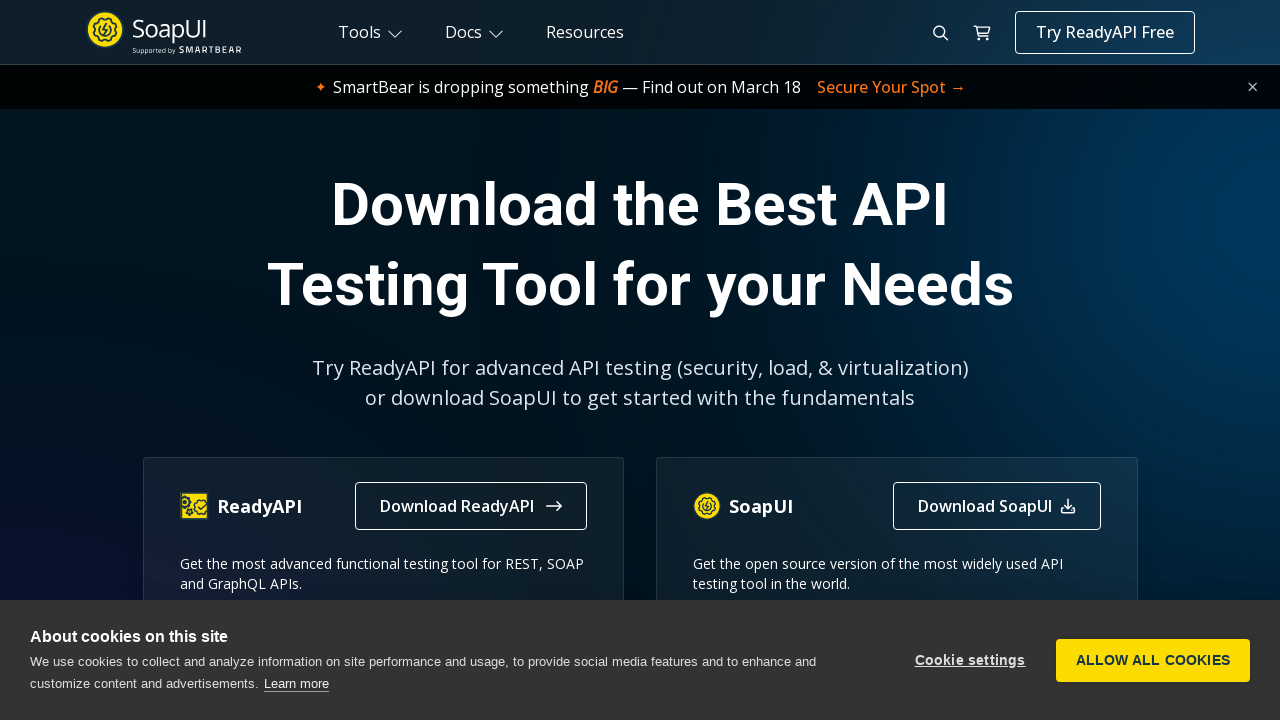

Printed title of opened page: The World’s Most Popular API Testing Tool | SoapUI
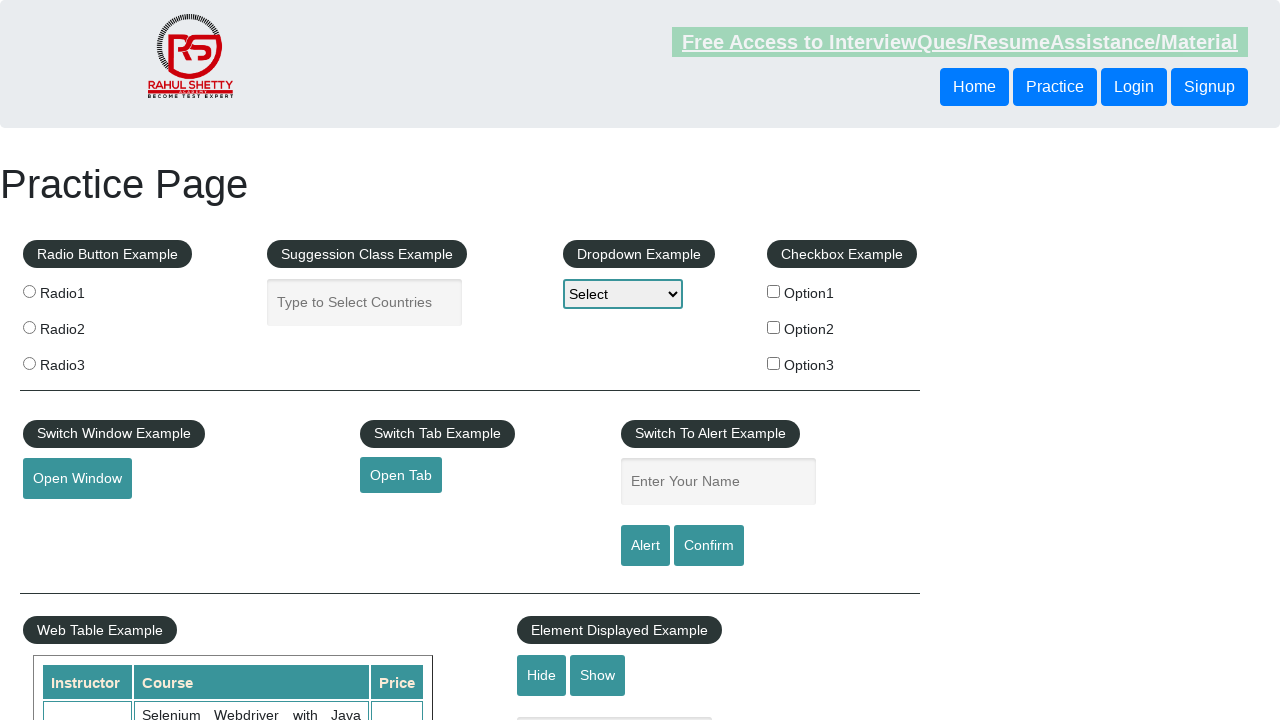

Retrieved href from link 3: https://courses.rahulshettyacademy.com/p/appium-tutorial
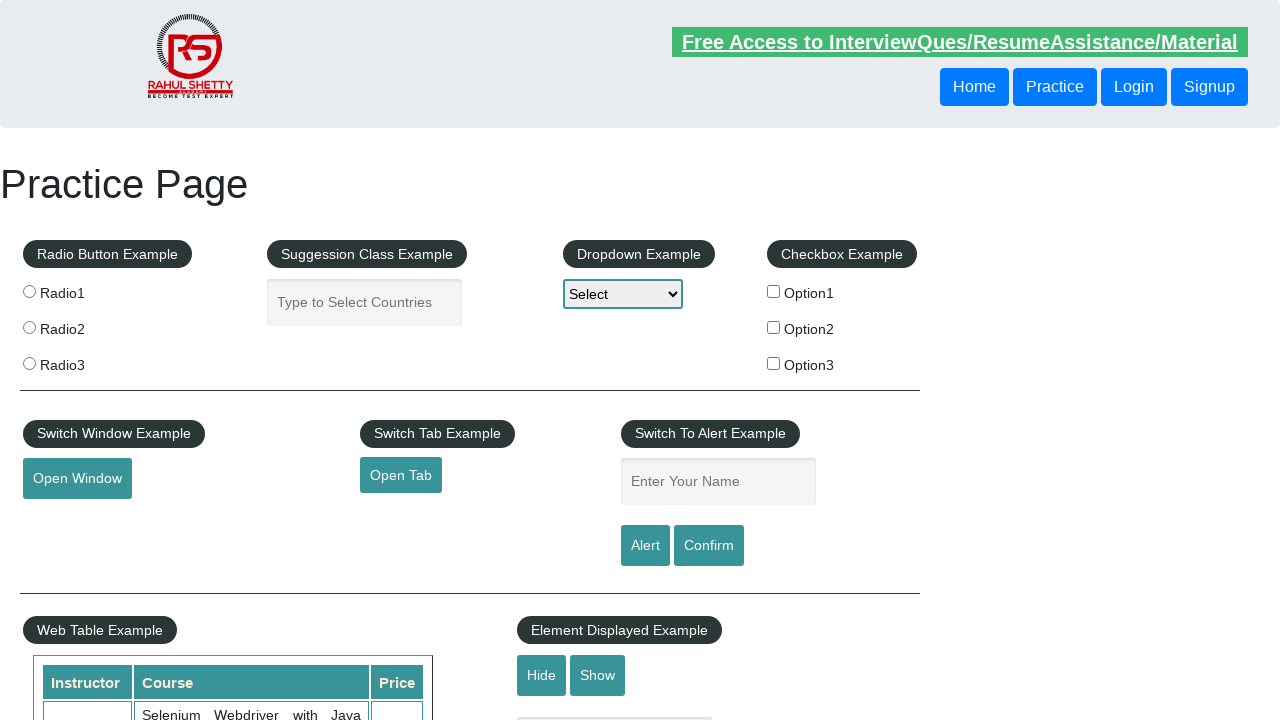

Opened new tab for link 3
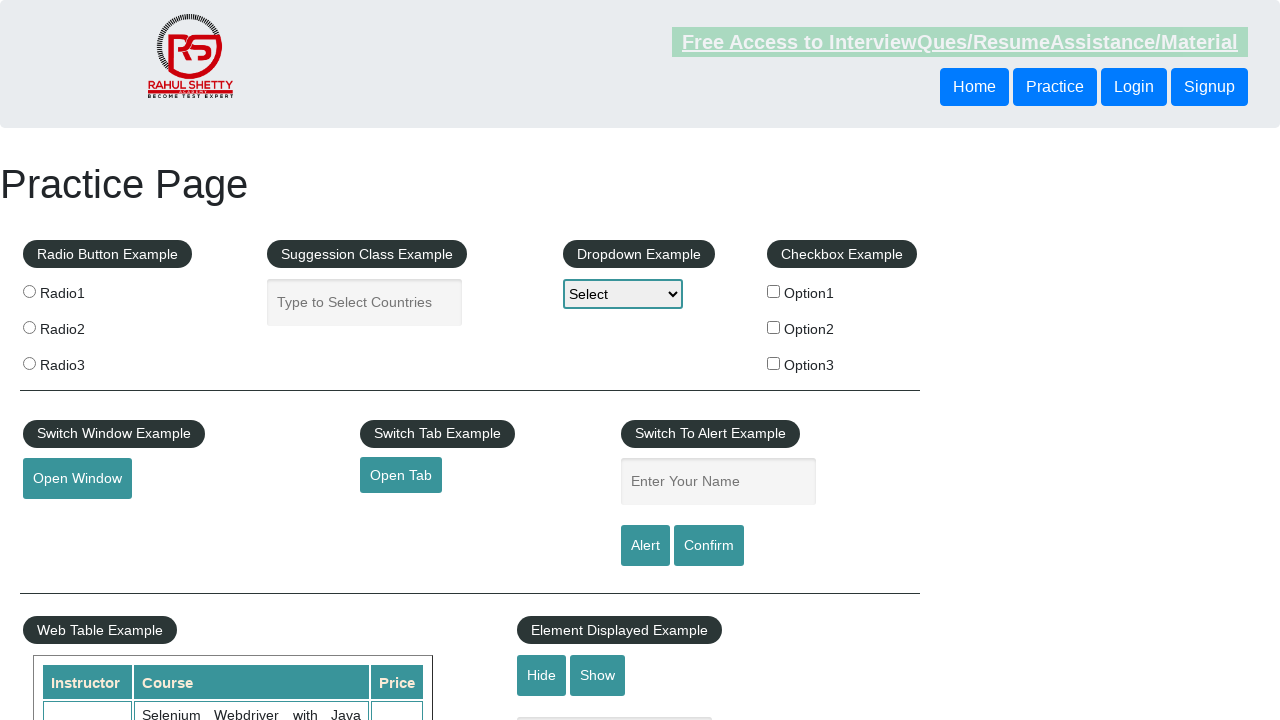

Navigated to https://courses.rahulshettyacademy.com/p/appium-tutorial in new tab
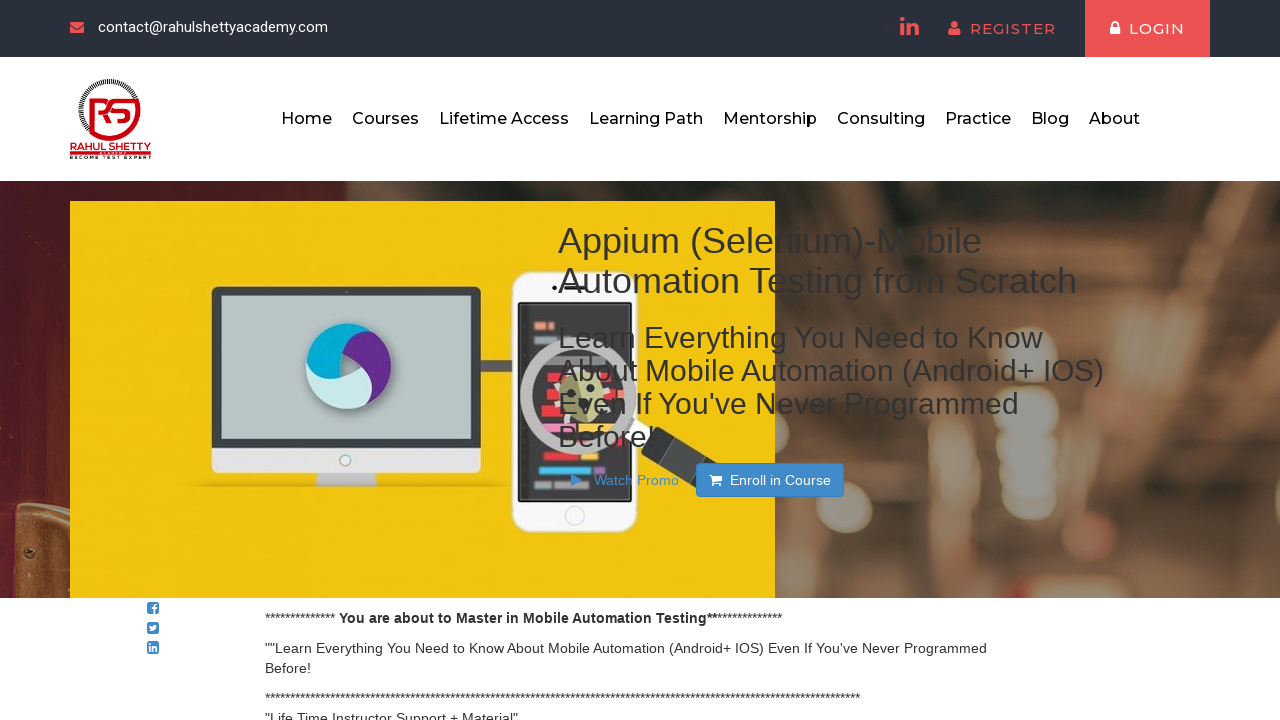

Printed title of opened page: Appium tutorial for Mobile Apps testing | RahulShetty Academy | Rahul
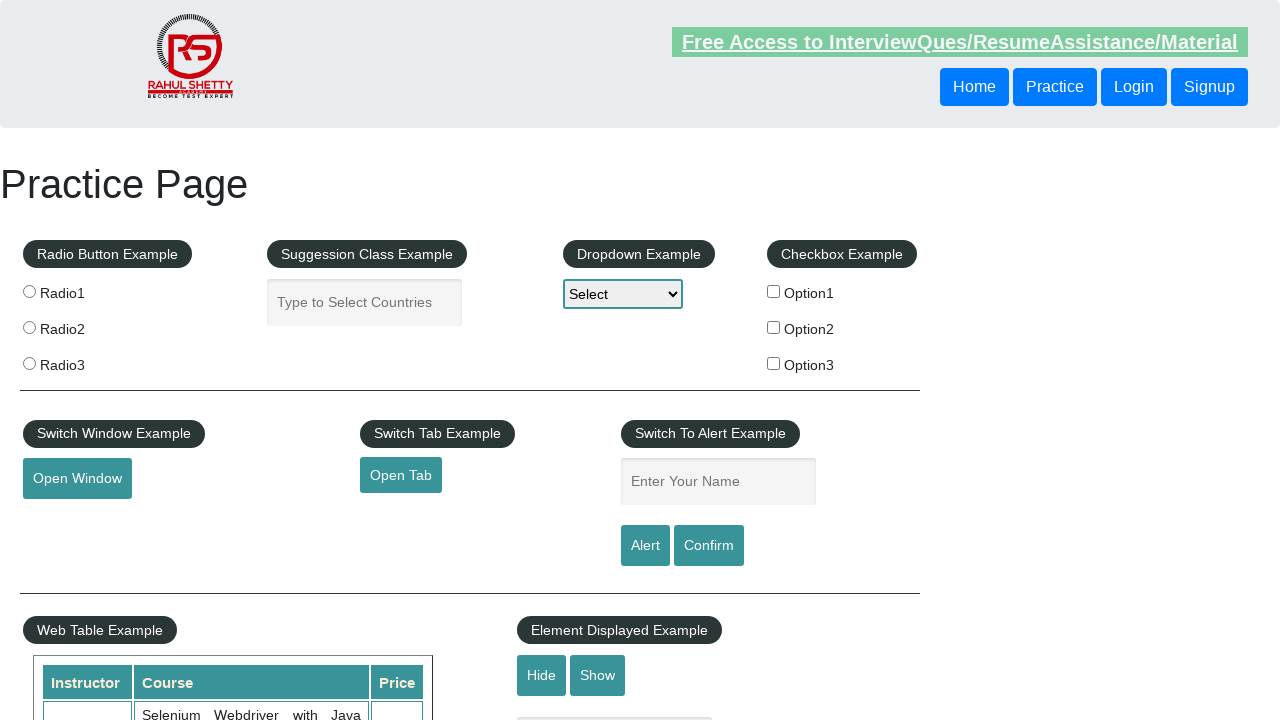

Retrieved href from link 4: https://jmeter.apache.org/
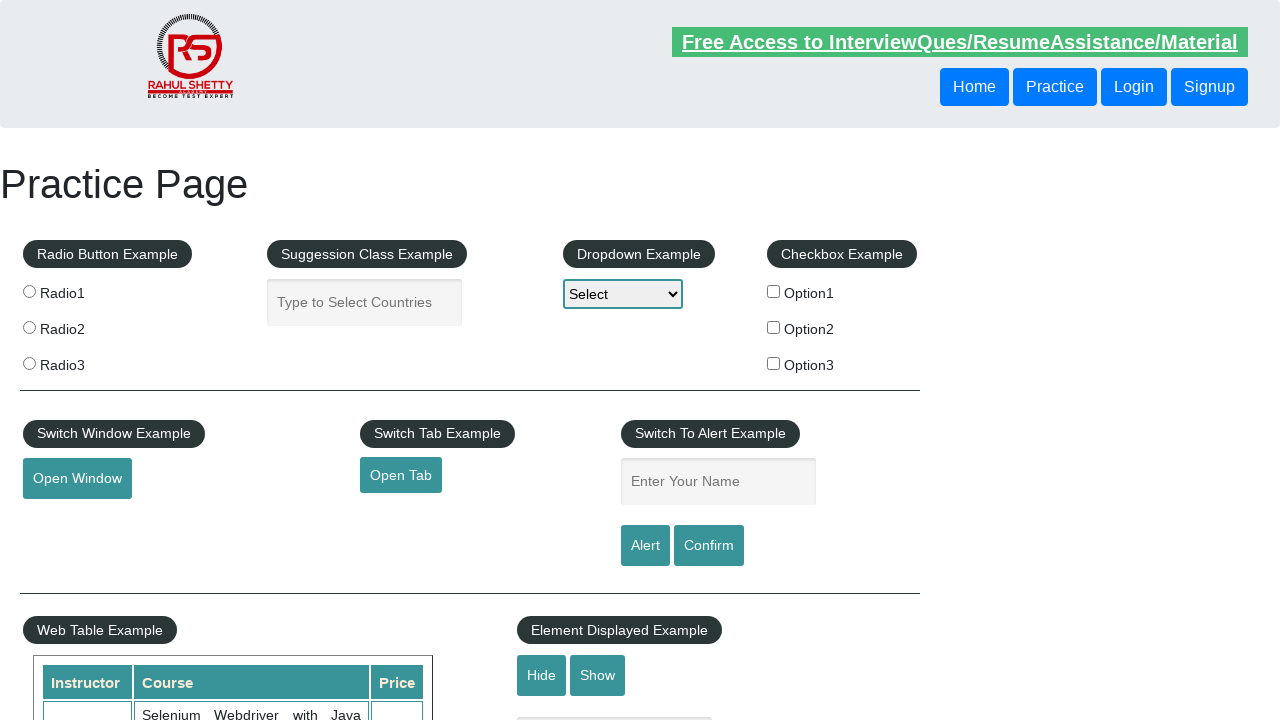

Opened new tab for link 4
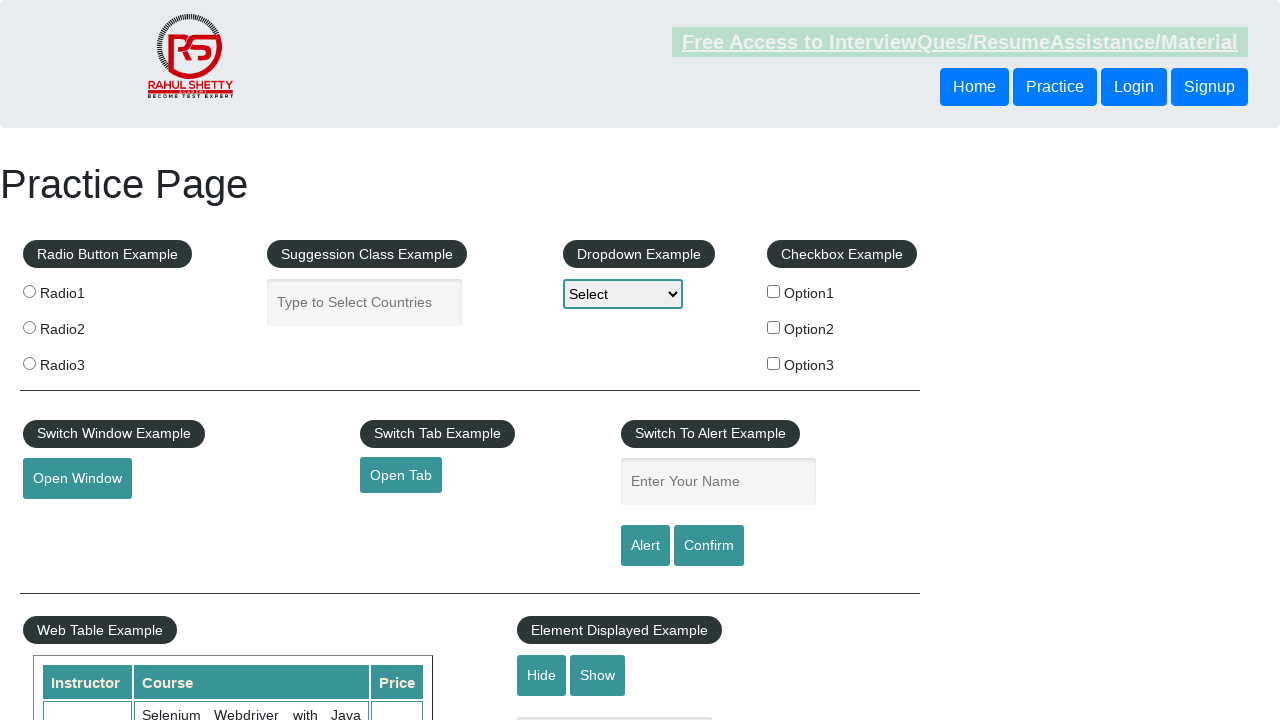

Navigated to https://jmeter.apache.org/ in new tab
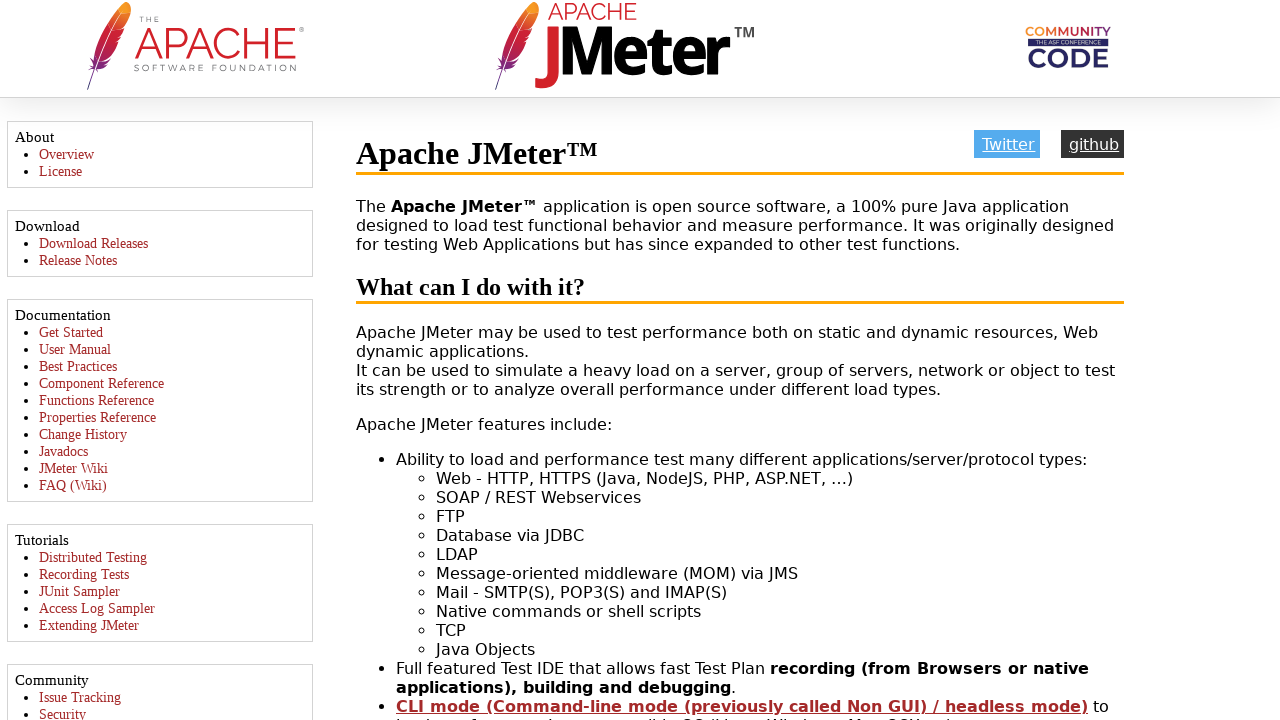

Printed title of opened page: Apache JMeter - Apache JMeter™
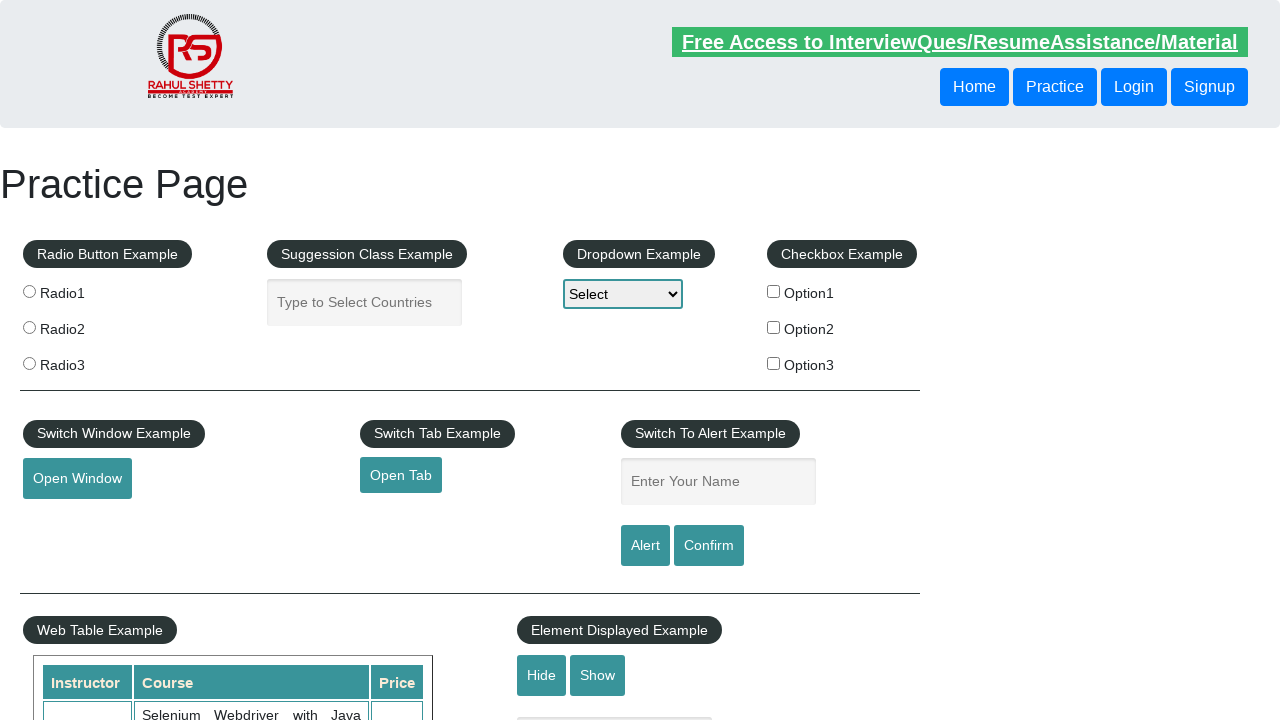

Printed title of original page: Practice Page
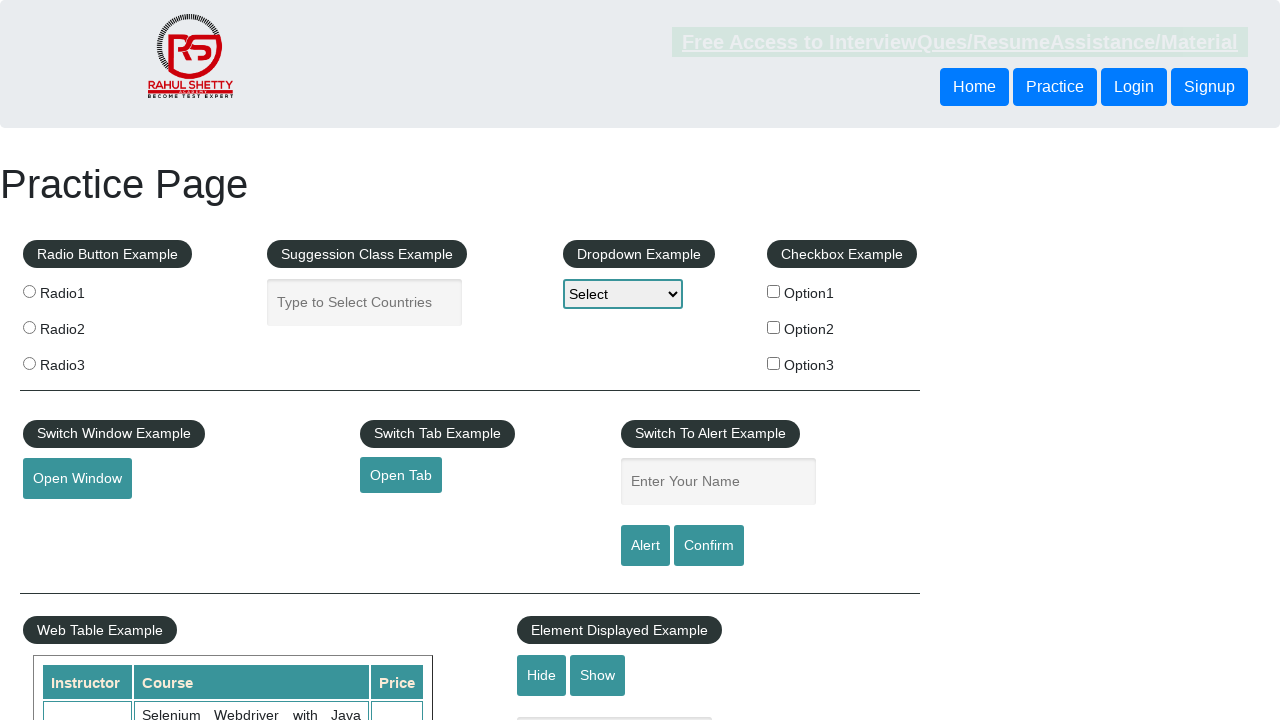

Closed an opened page
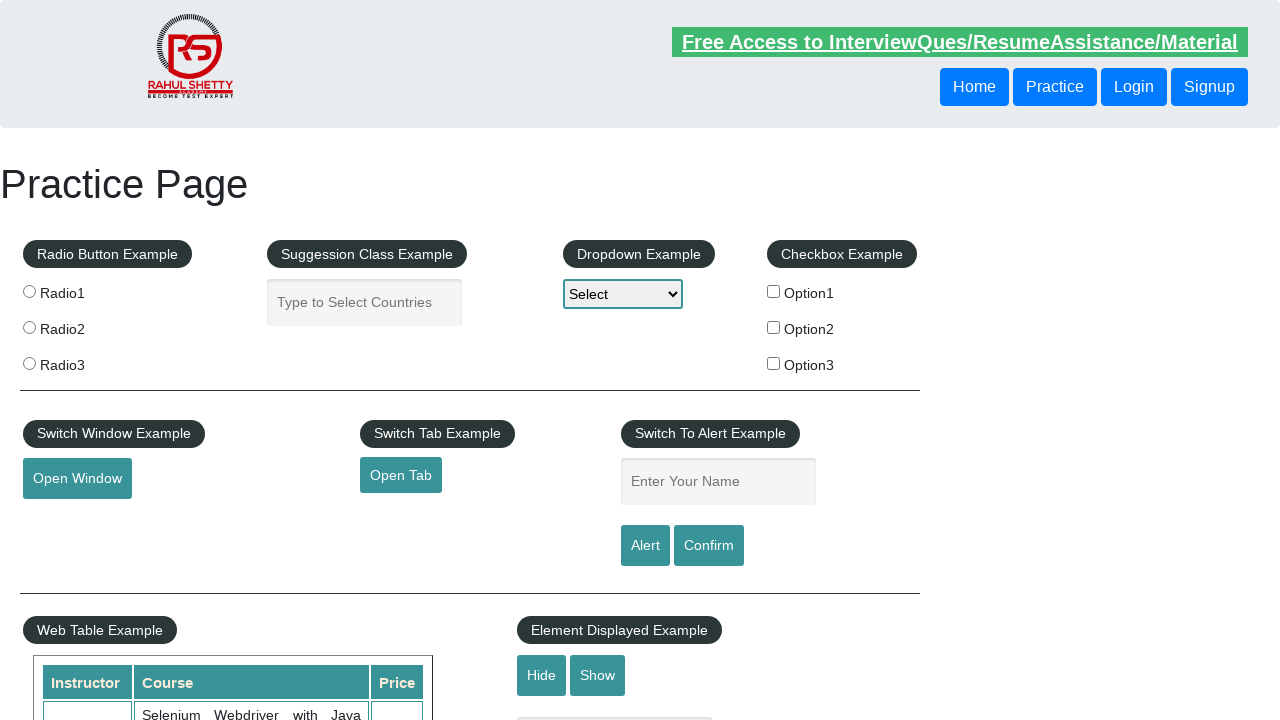

Closed an opened page
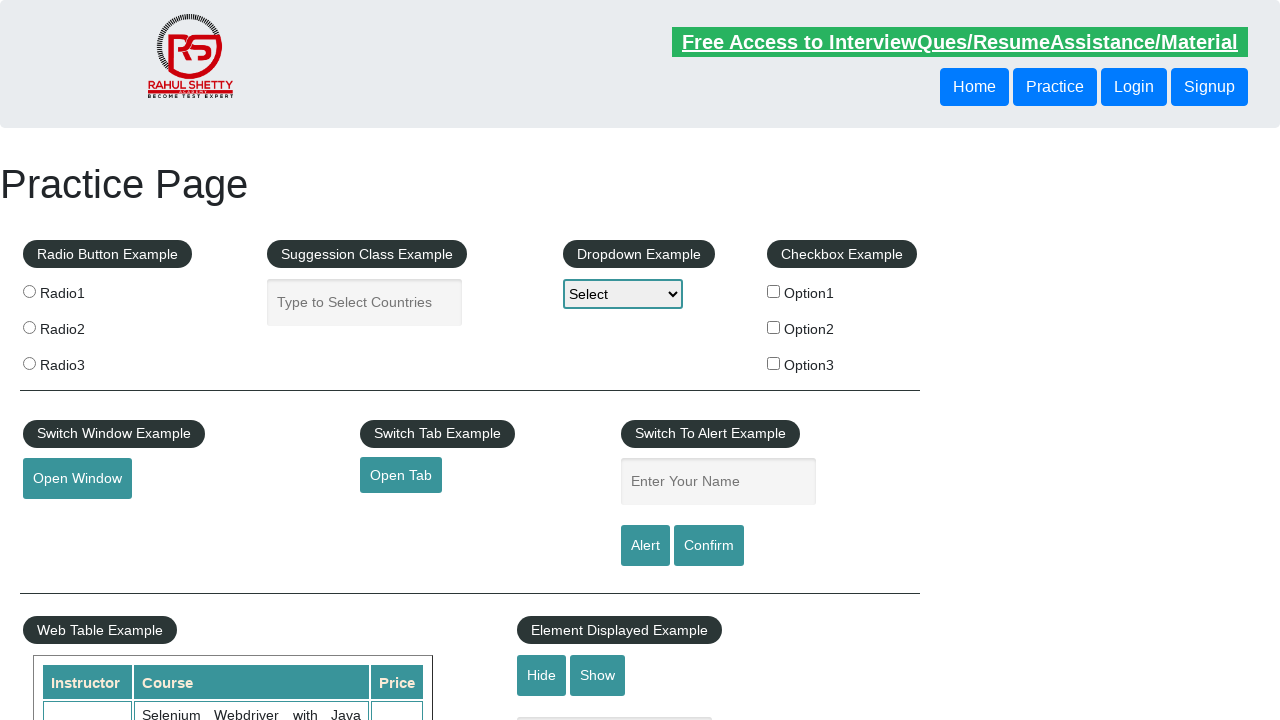

Closed an opened page
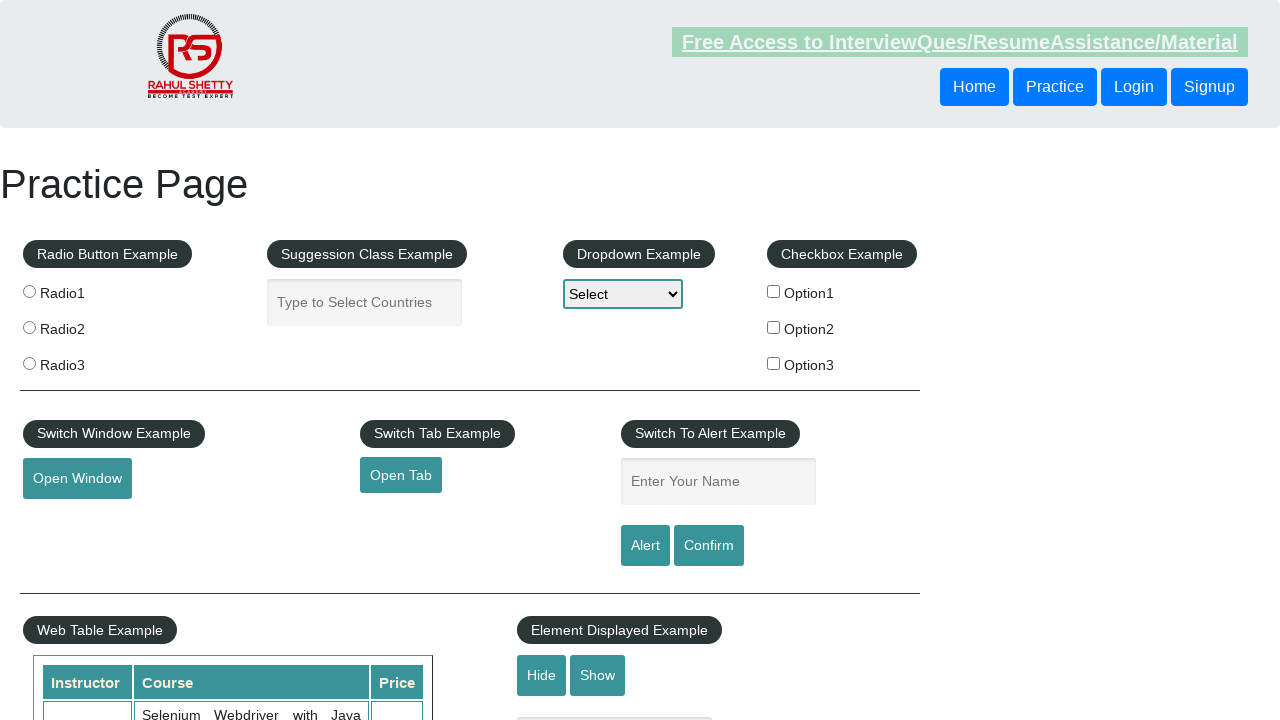

Closed an opened page
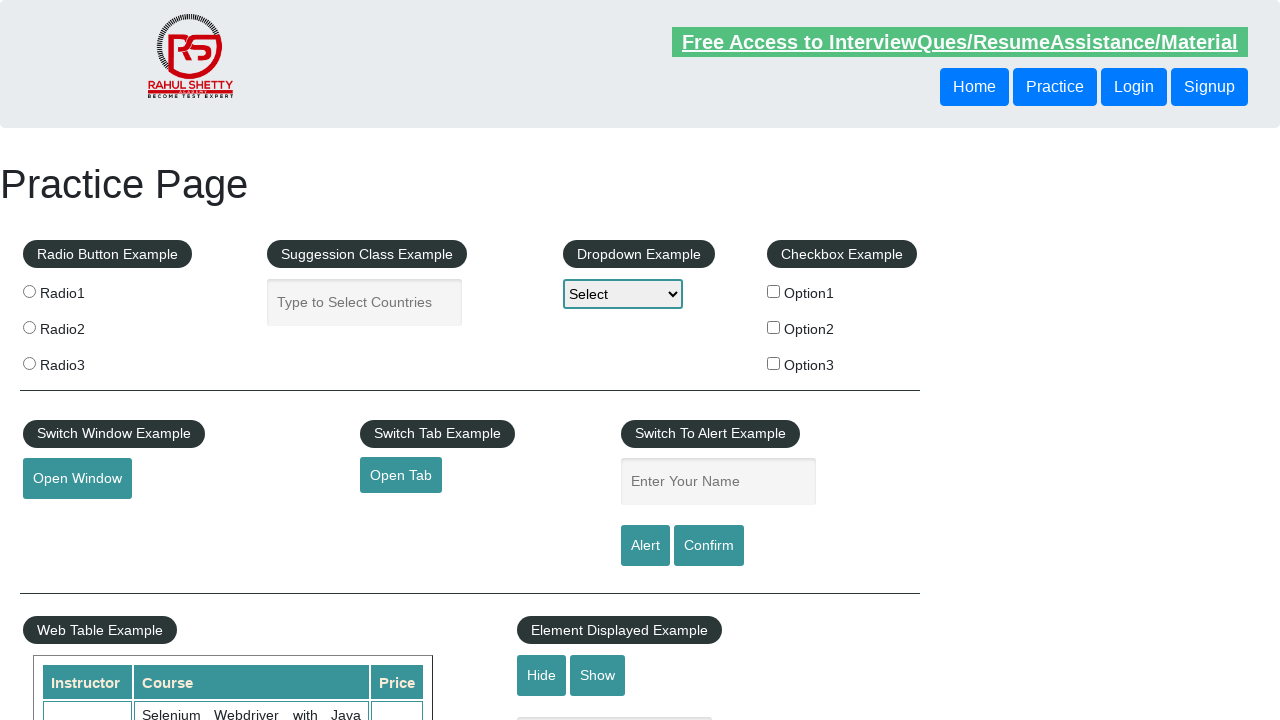

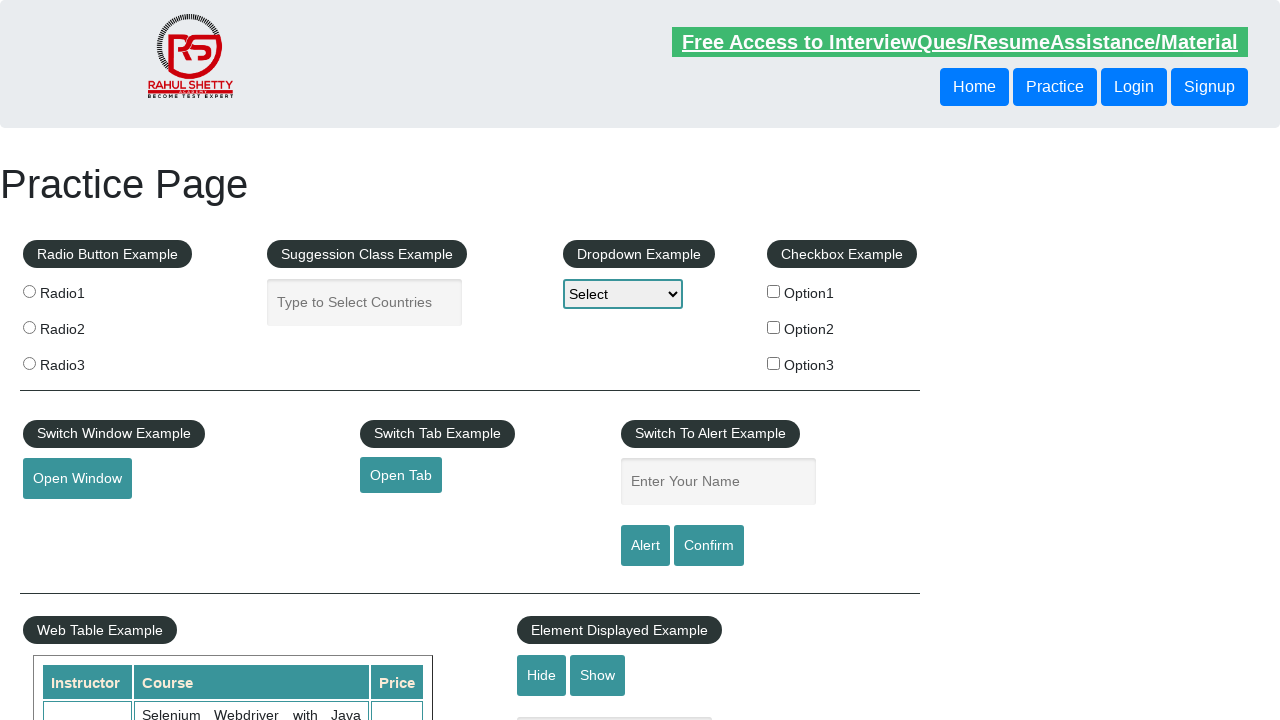